Clicks checkbox 3 and verifies it is selected

Starting URL: https://rahulshettyacademy.com/AutomationPractice/

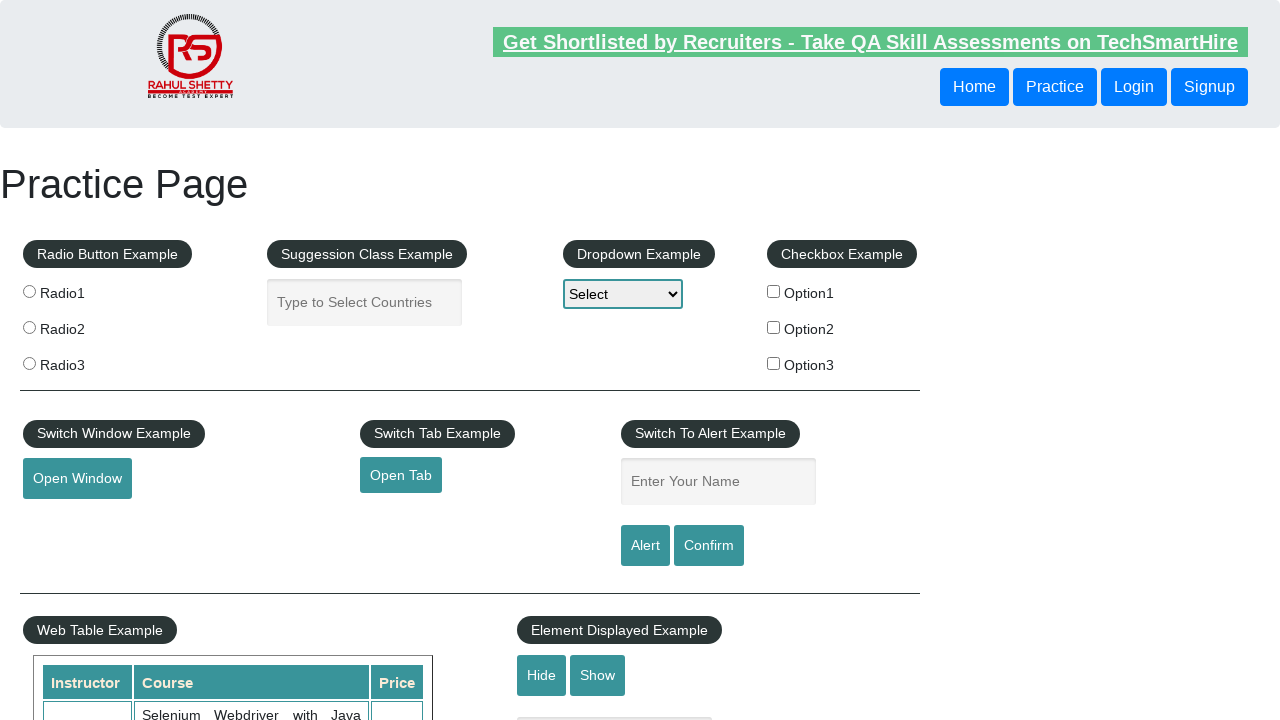

Clicked checkbox 3 at (774, 363) on #checkBoxOption3
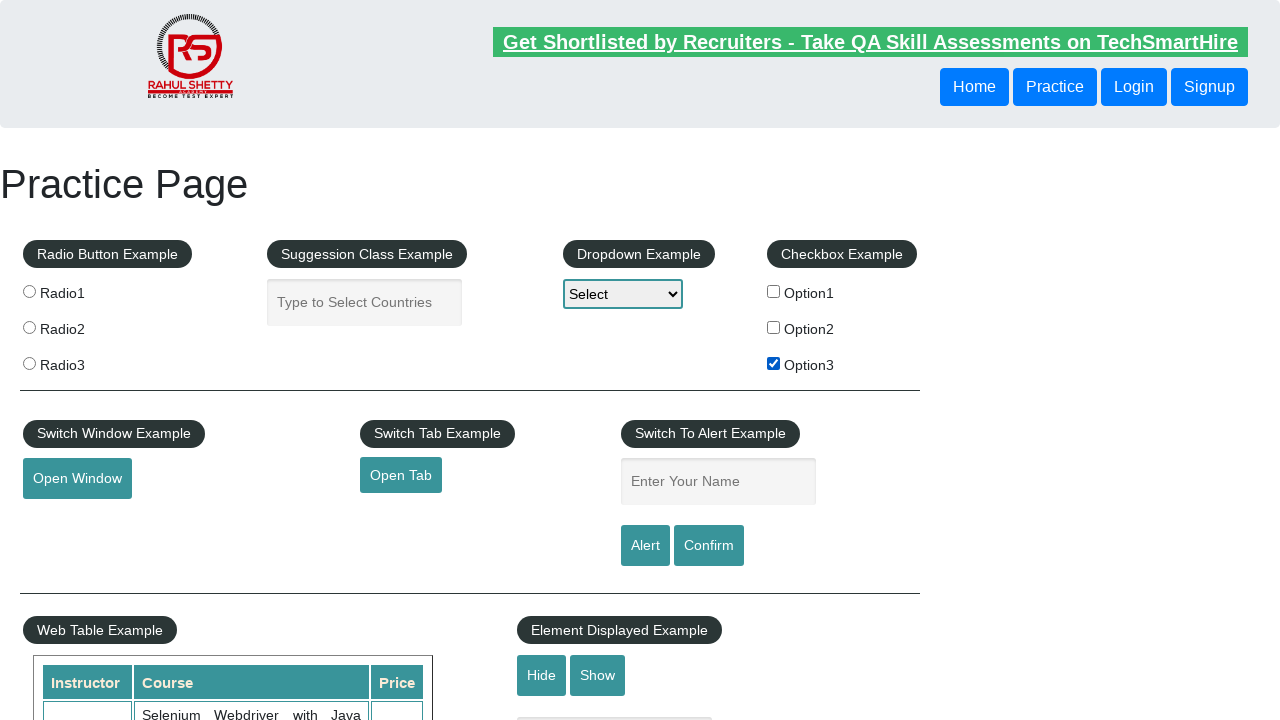

Verified checkbox 3 is selected
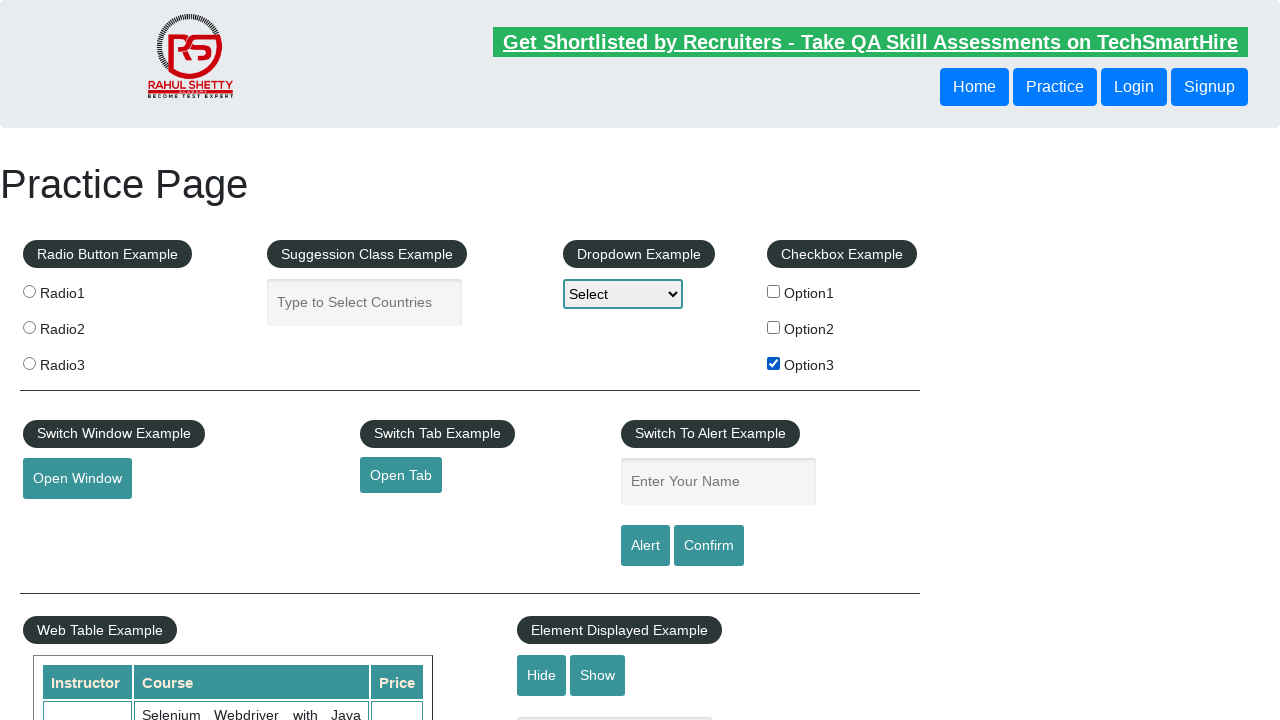

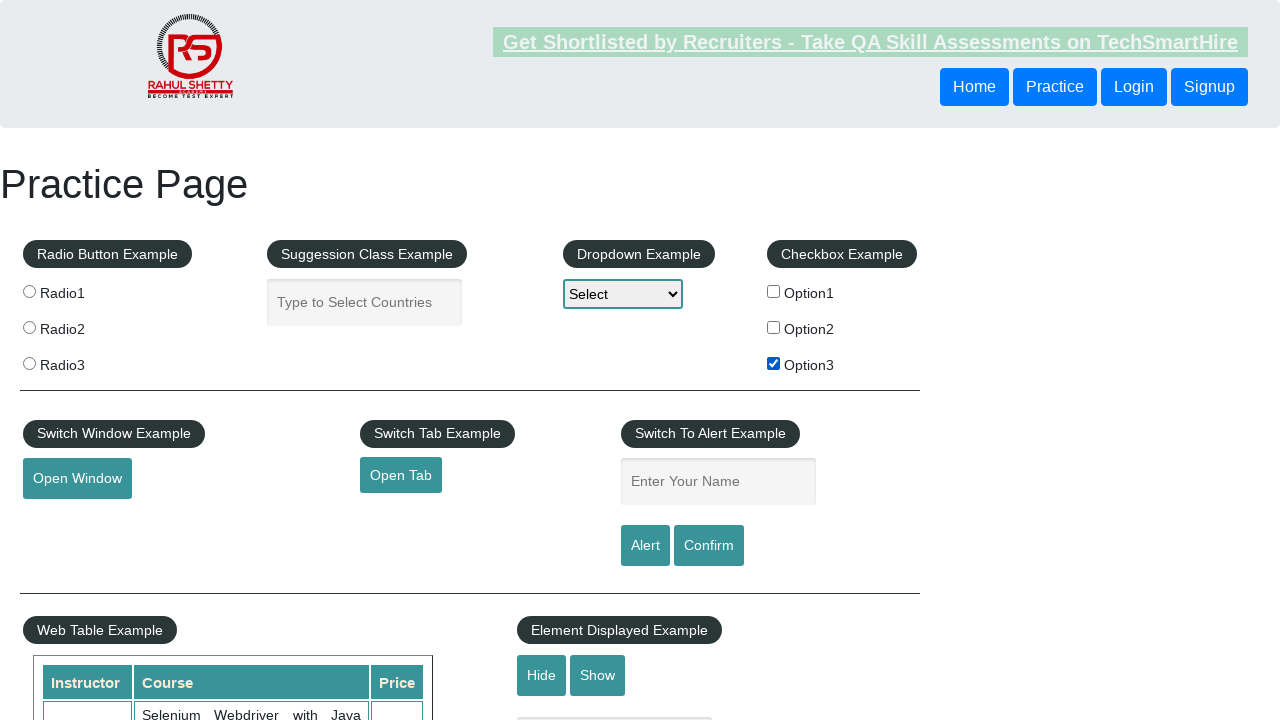